Adds the first product to the shopping cart and verifies the "View Basket" link appears

Starting URL: https://practice.automationtesting.in/shop/

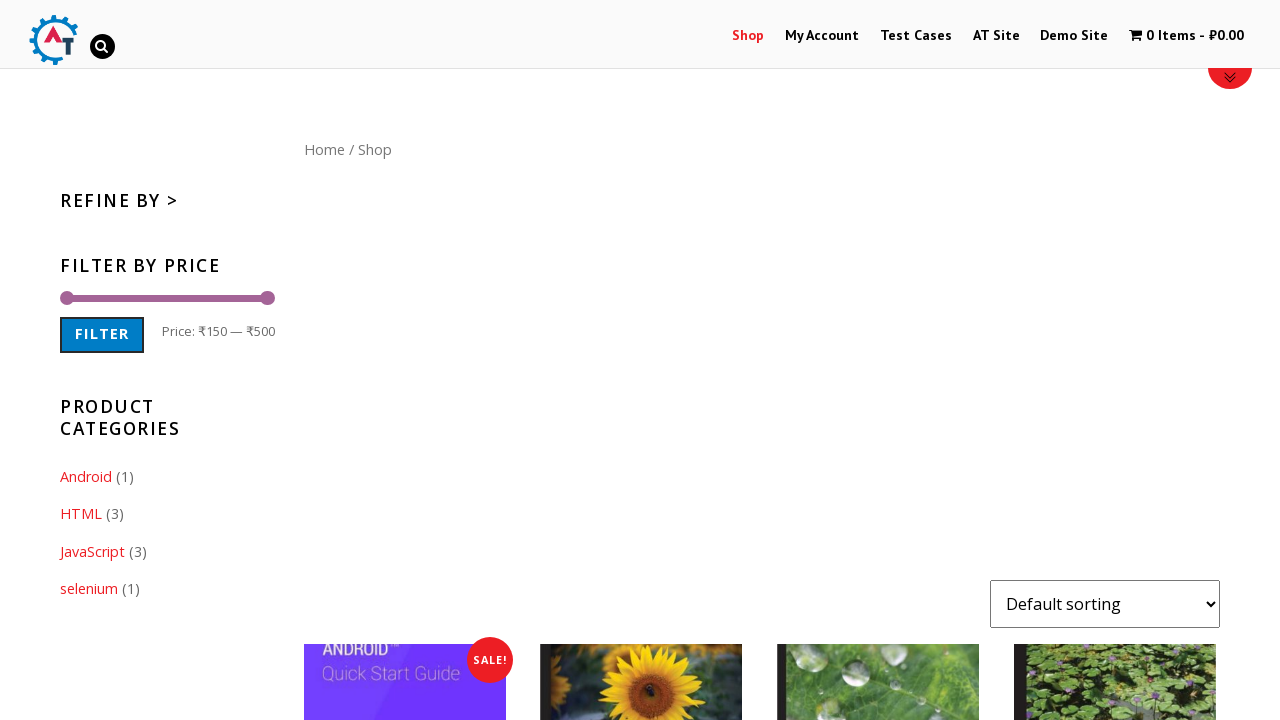

Clicked 'Add to Basket' button on the first product at (405, 360) on .products li:first-child .add_to_cart_button
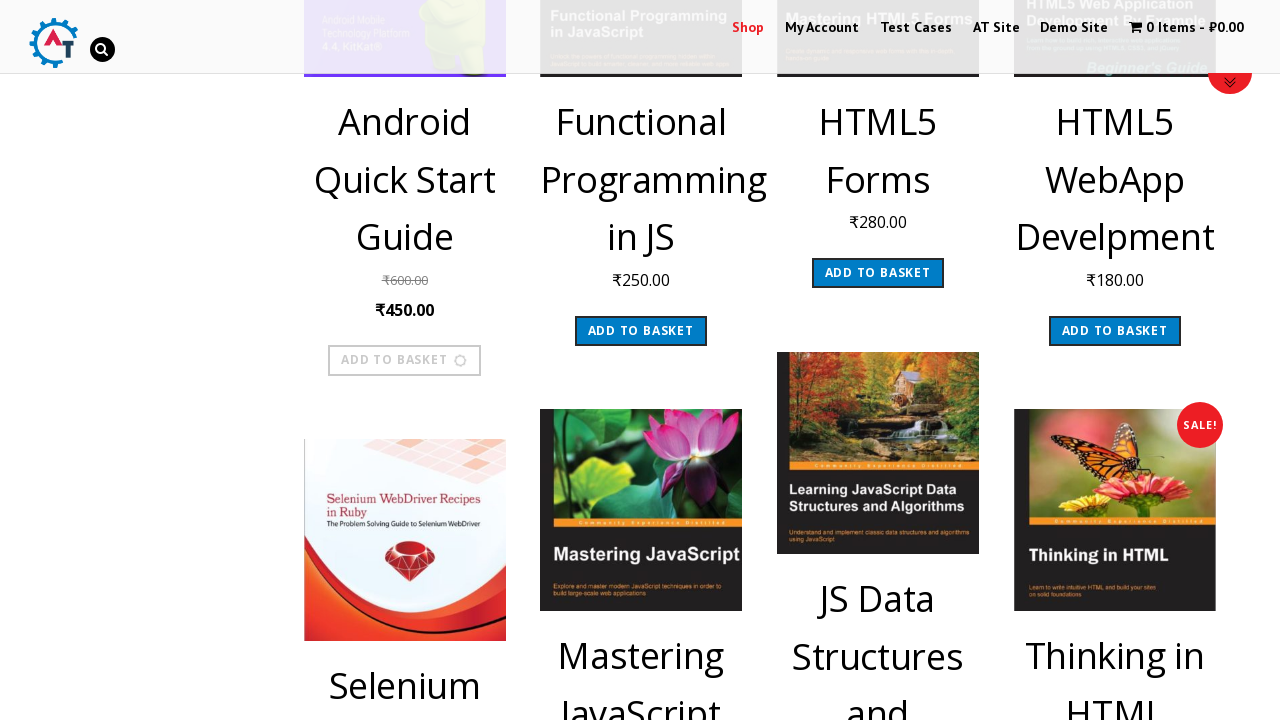

Waited for 'View Basket' link to appear
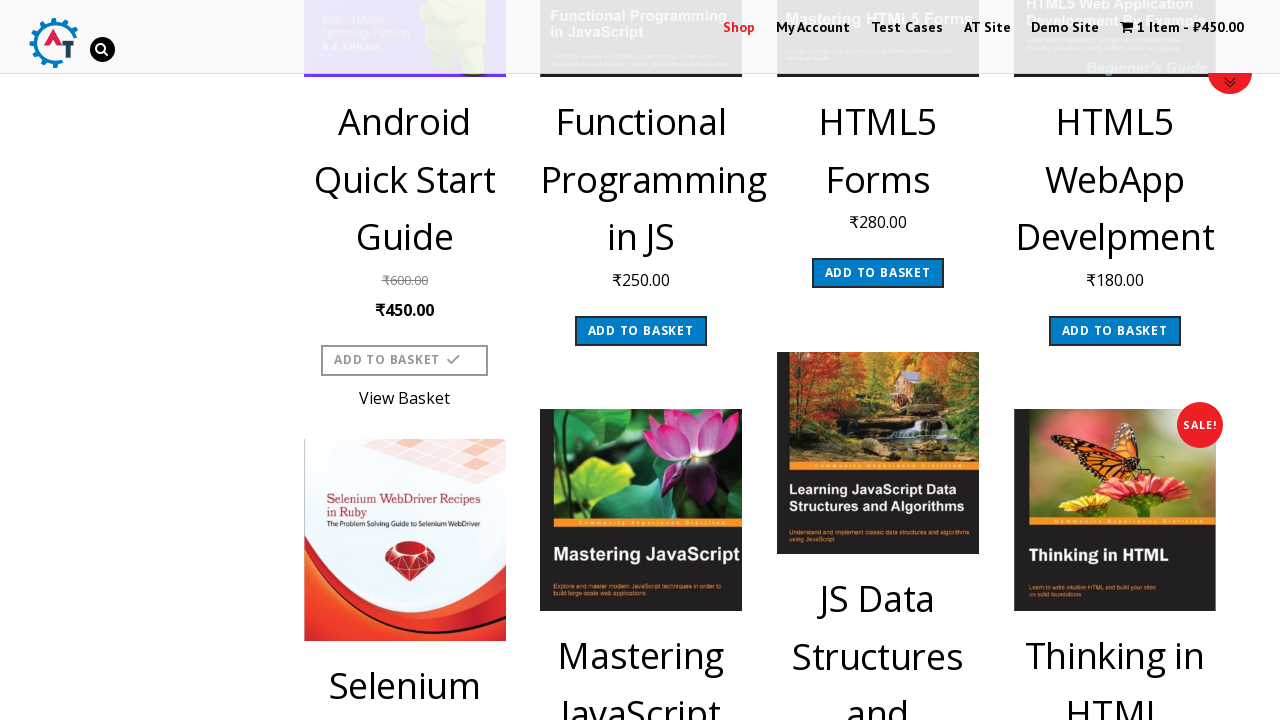

Retrieved text content of 'View Basket' link
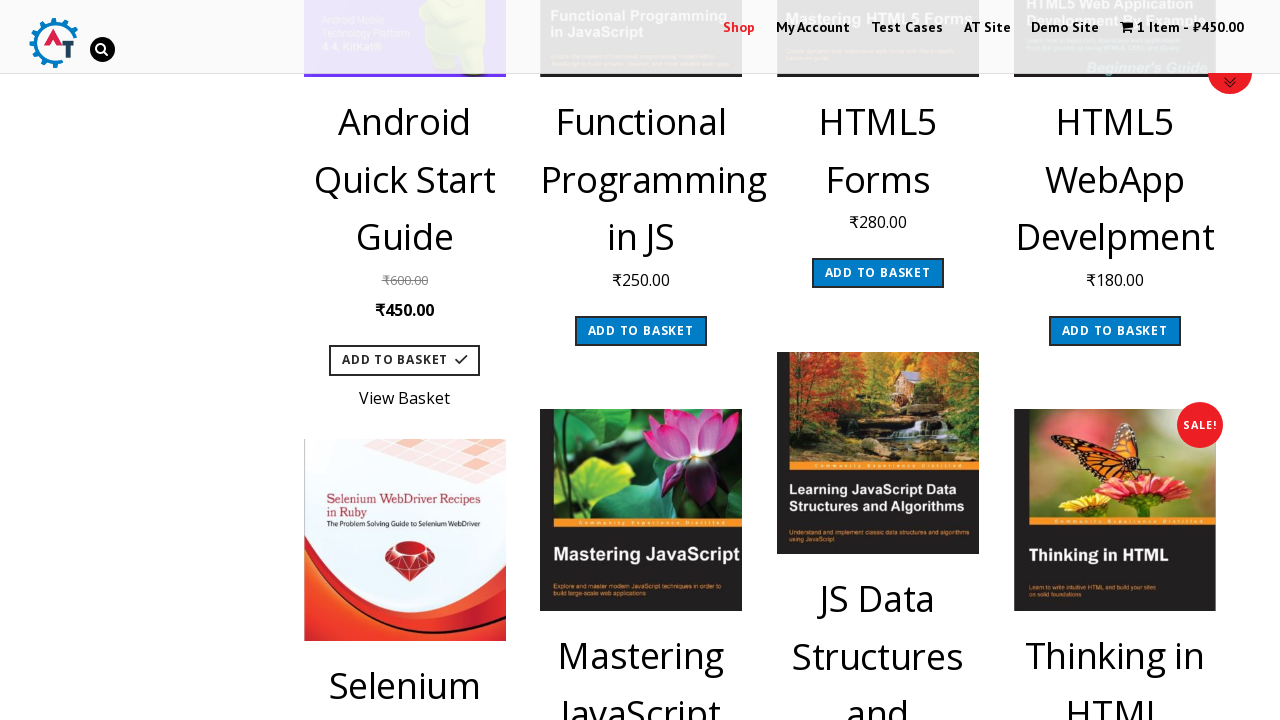

Verified 'View Basket' link text matches expected value
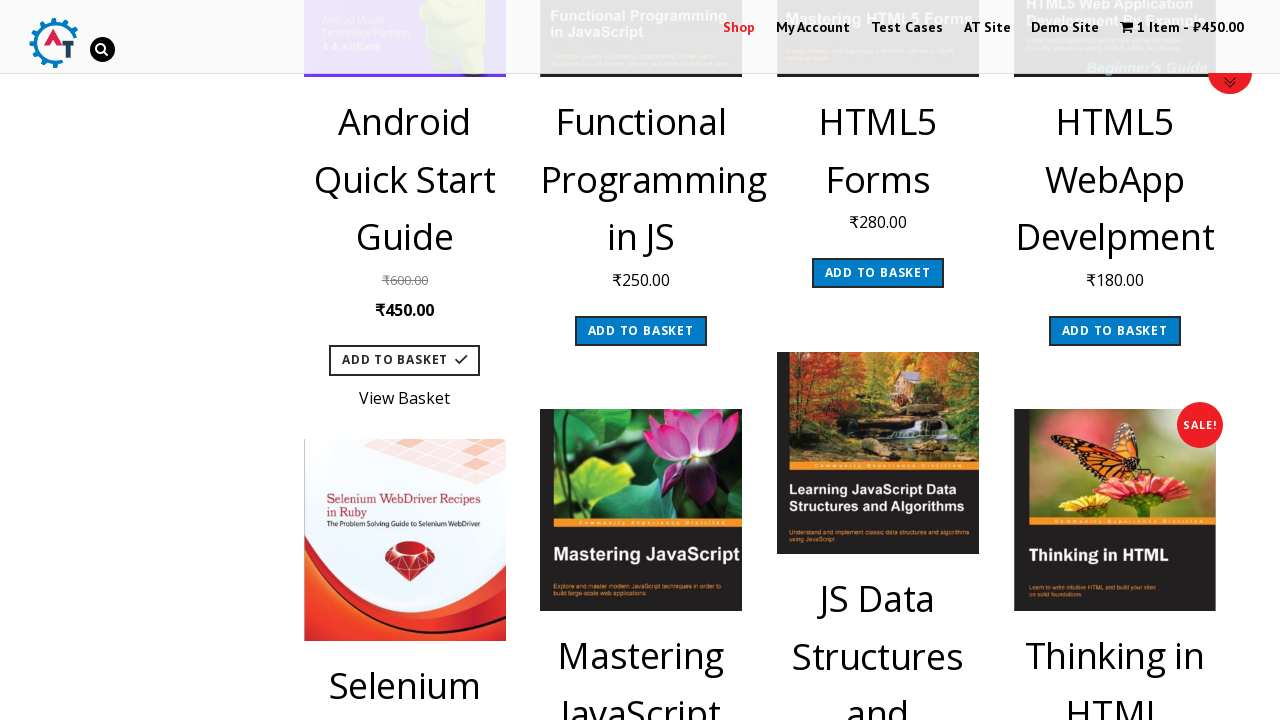

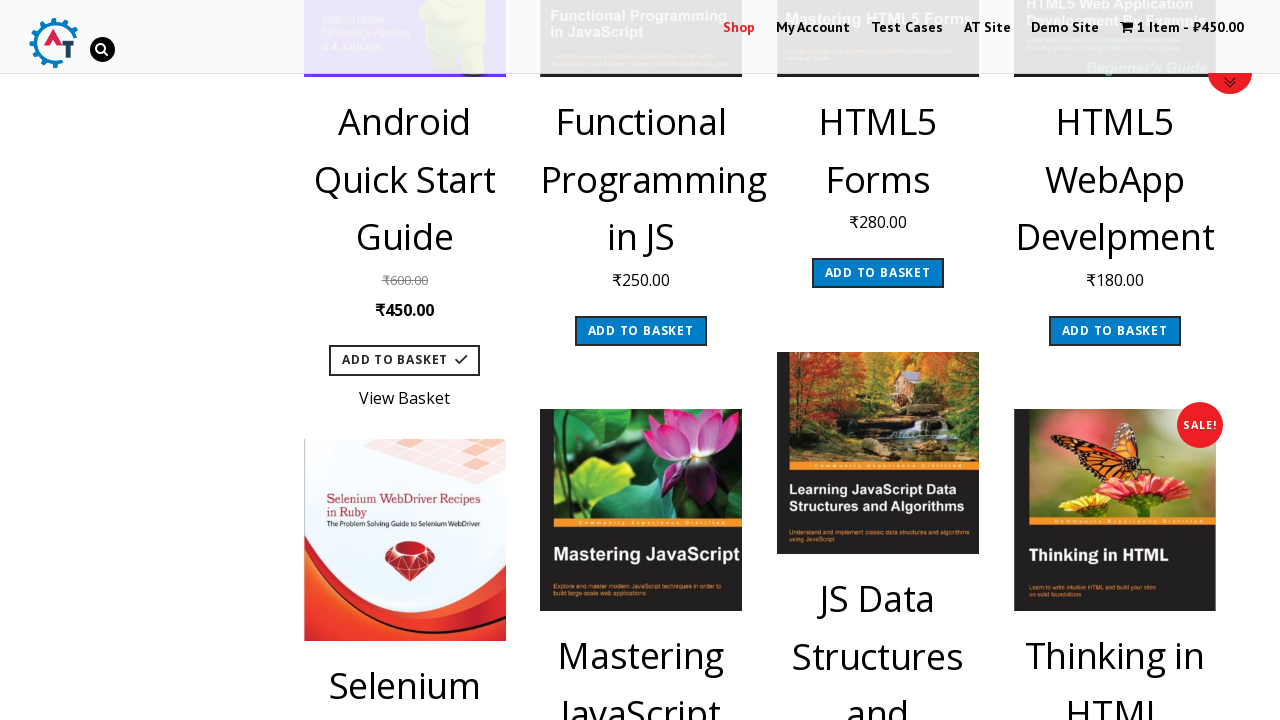